Tests navigation to 301 status code page and verifies the correct status message is displayed.

Starting URL: https://the-internet.herokuapp.com/status_codes

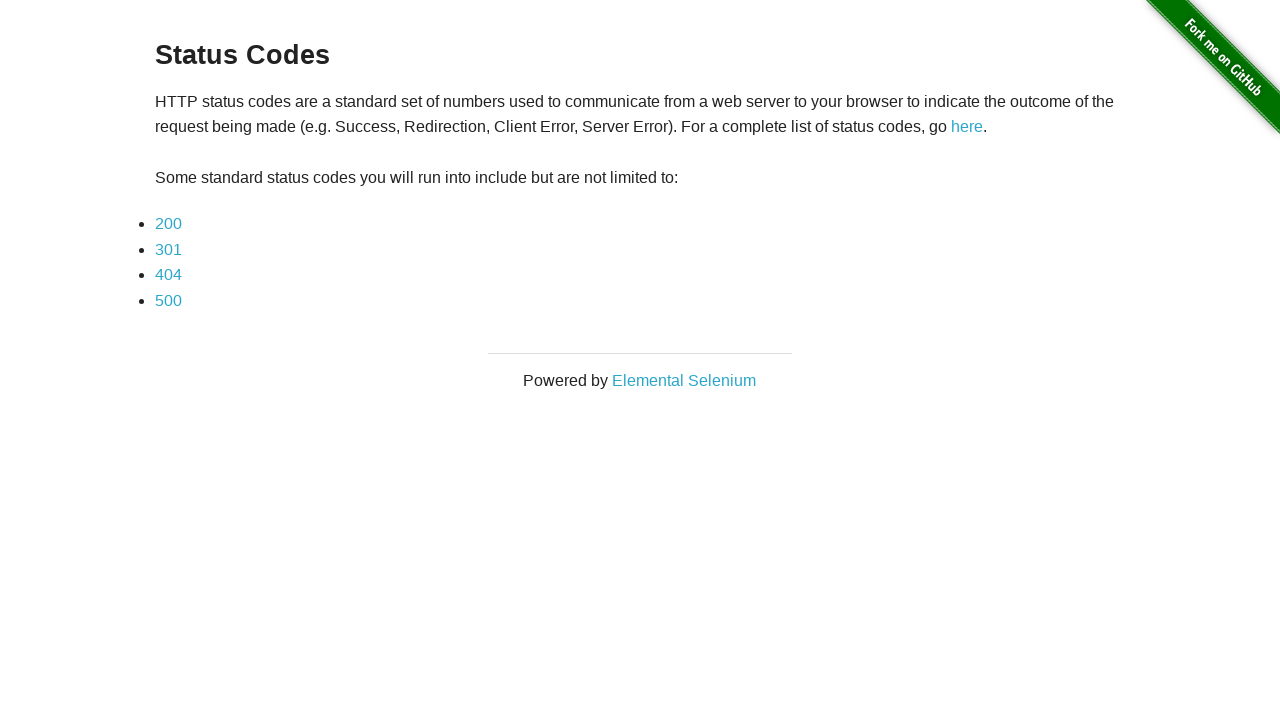

Navigated to status codes page
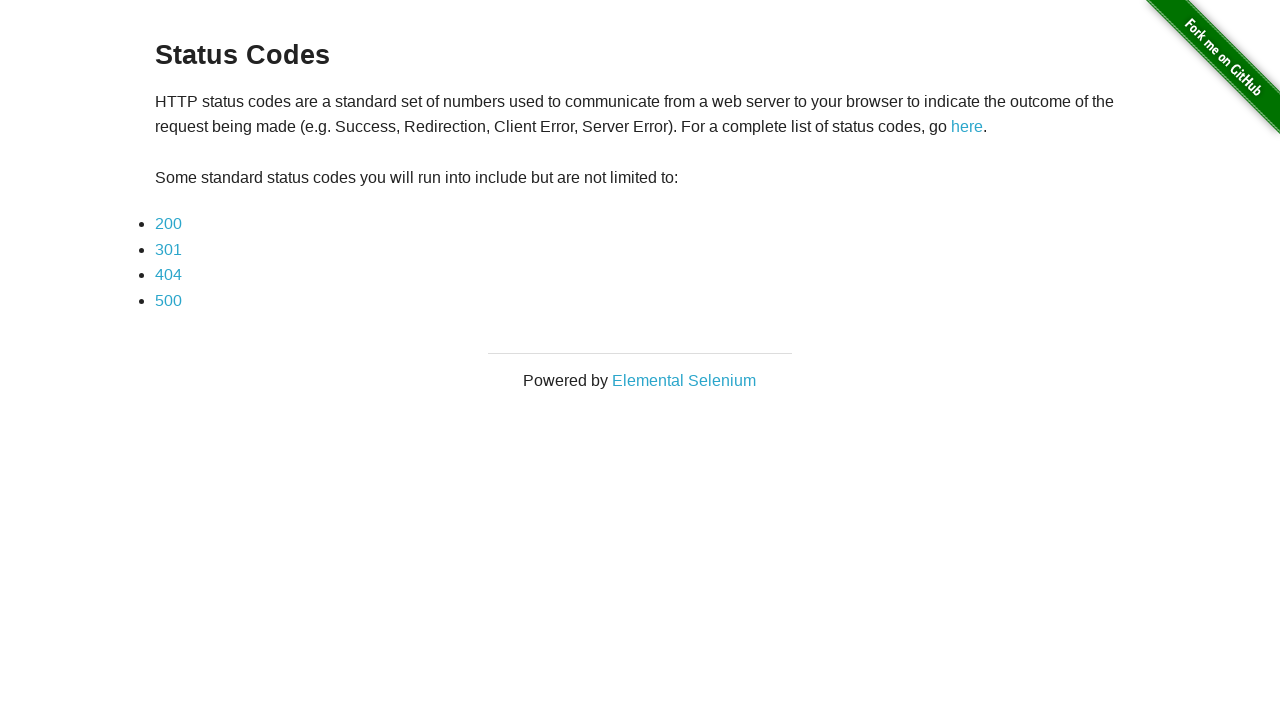

Clicked on 301 status code link at (168, 249) on xpath=//a[text()='301']
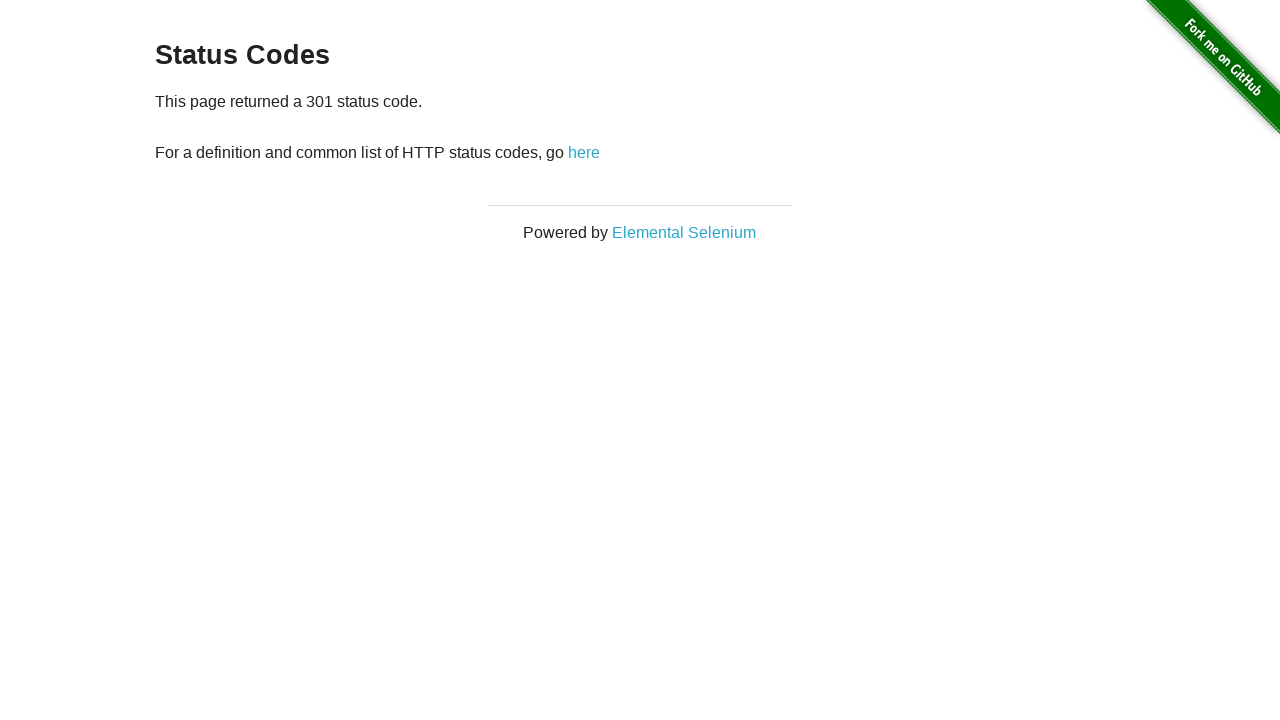

Waited for example div to load
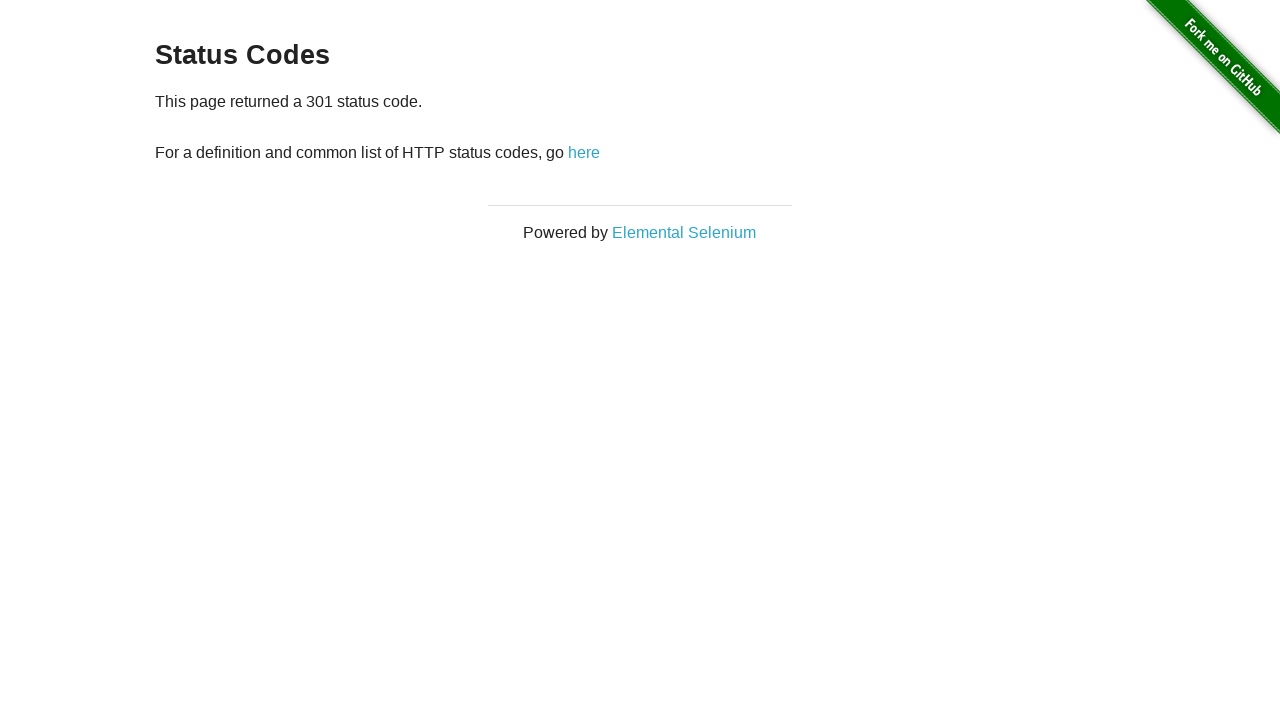

Retrieved text content from example div
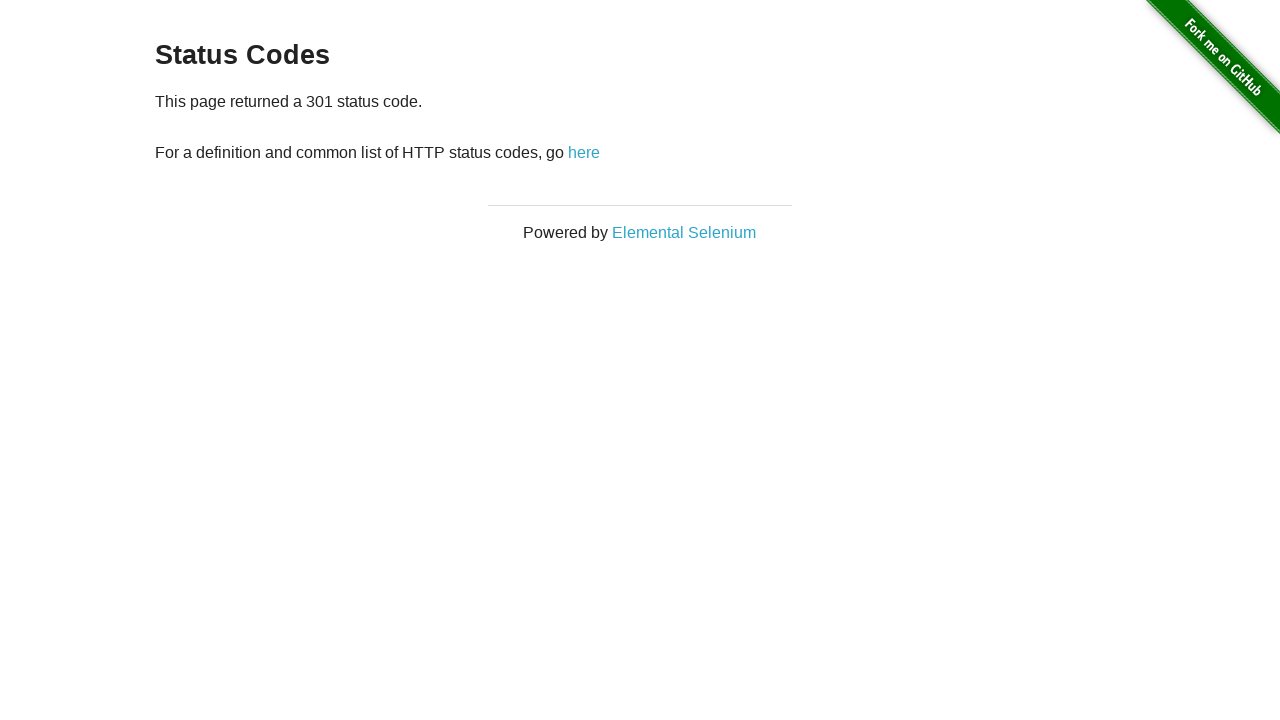

Verified '301 status code' text is present in page content
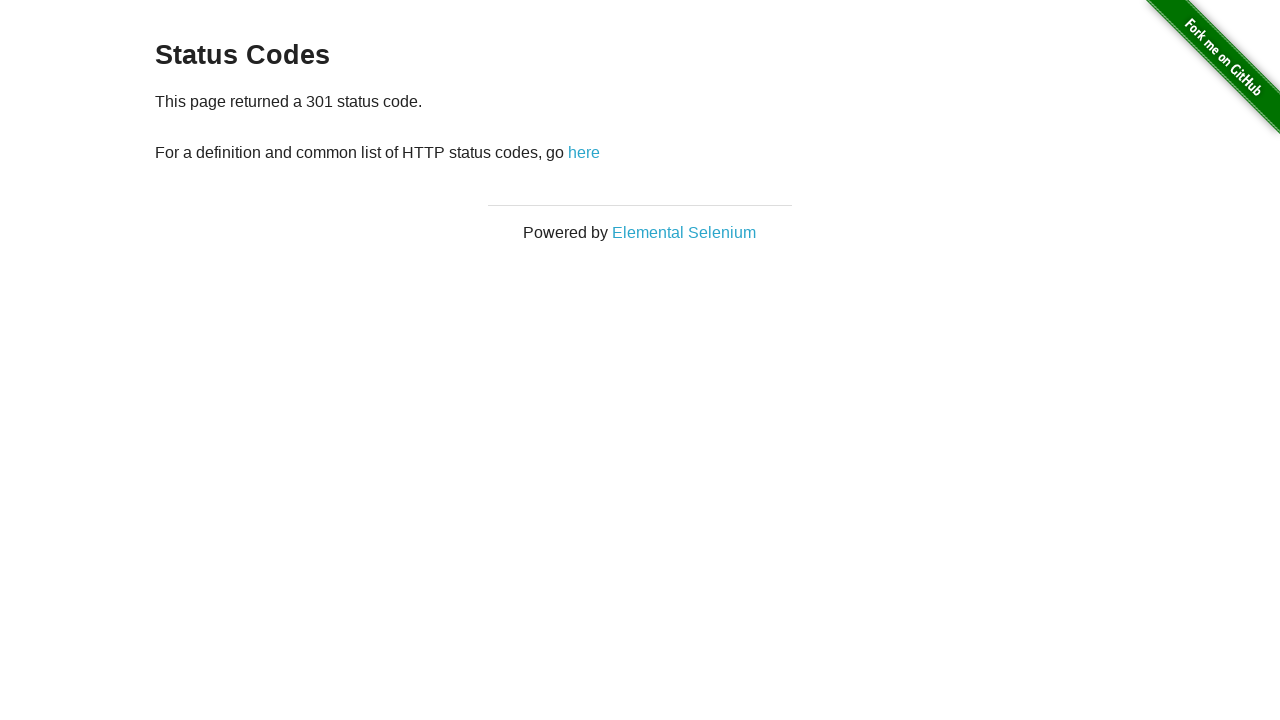

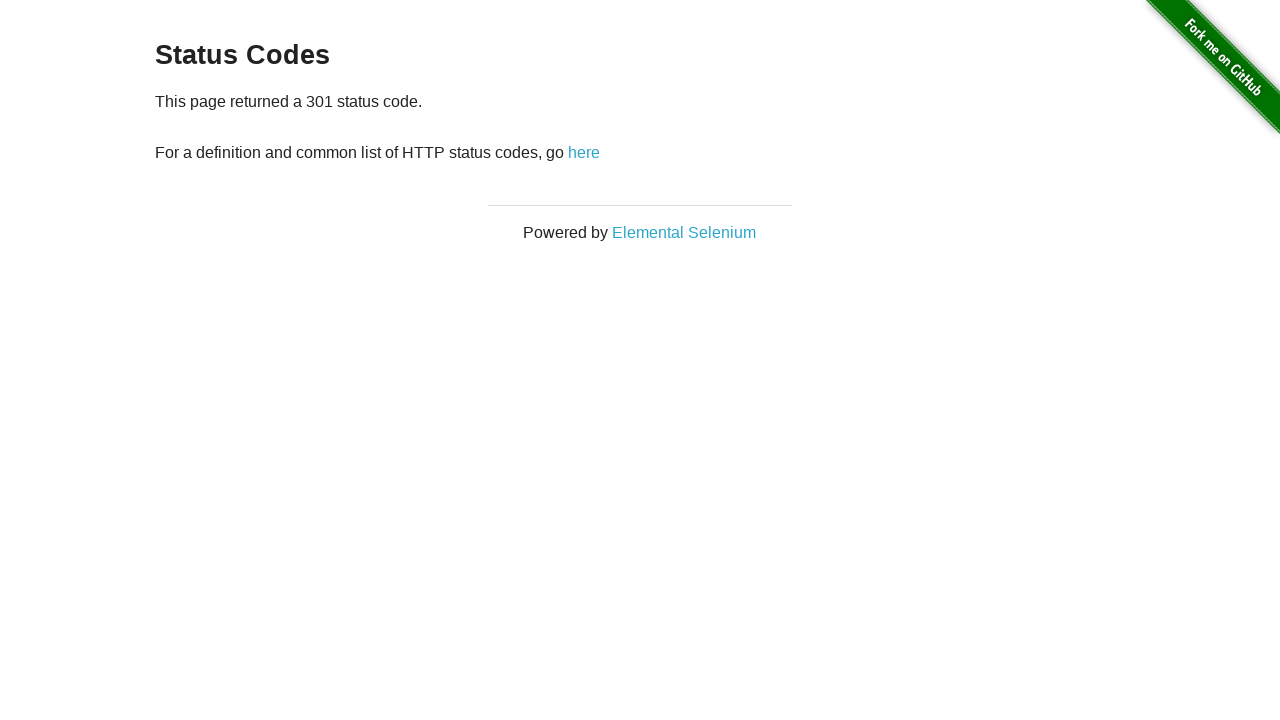